Tests various button interactions on a practice page including clicking buttons, checking if a button is disabled, getting button location and size, and clicking an image button.

Starting URL: http://www.leafground.com/button.xhtml

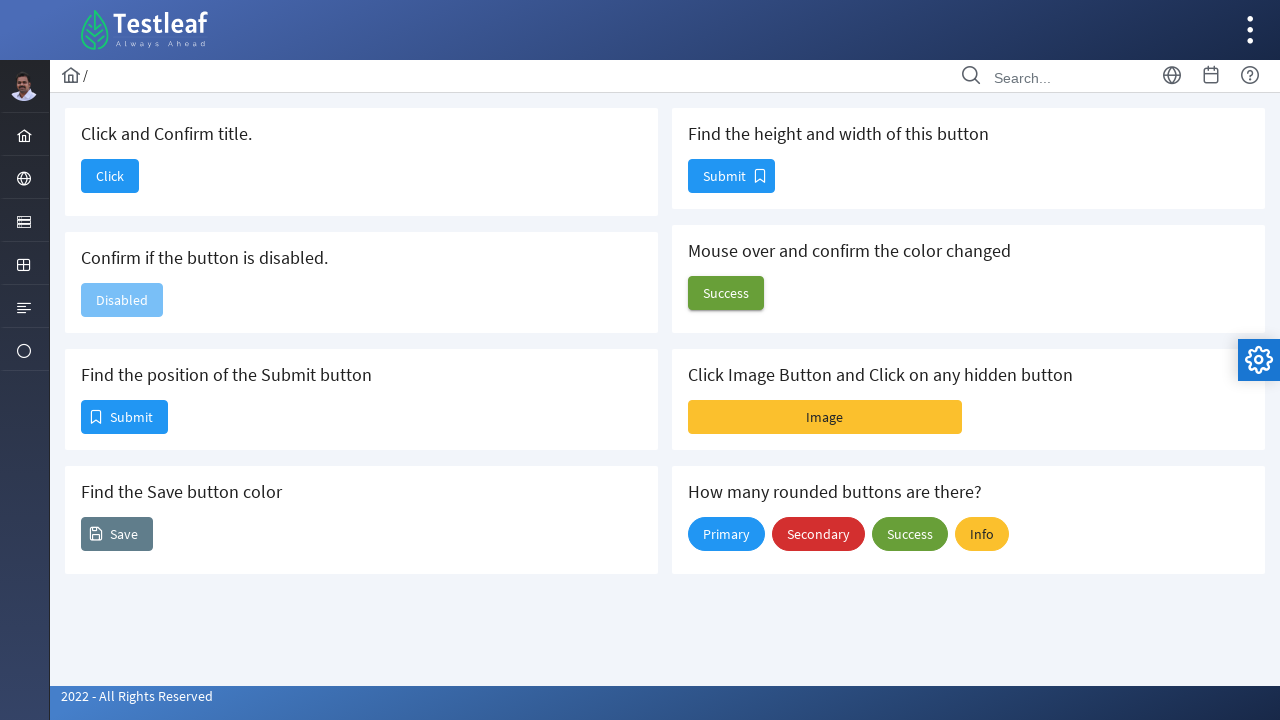

Clicked the first button at (110, 176) on xpath=//button[@id='j_idt88:j_idt90']/span
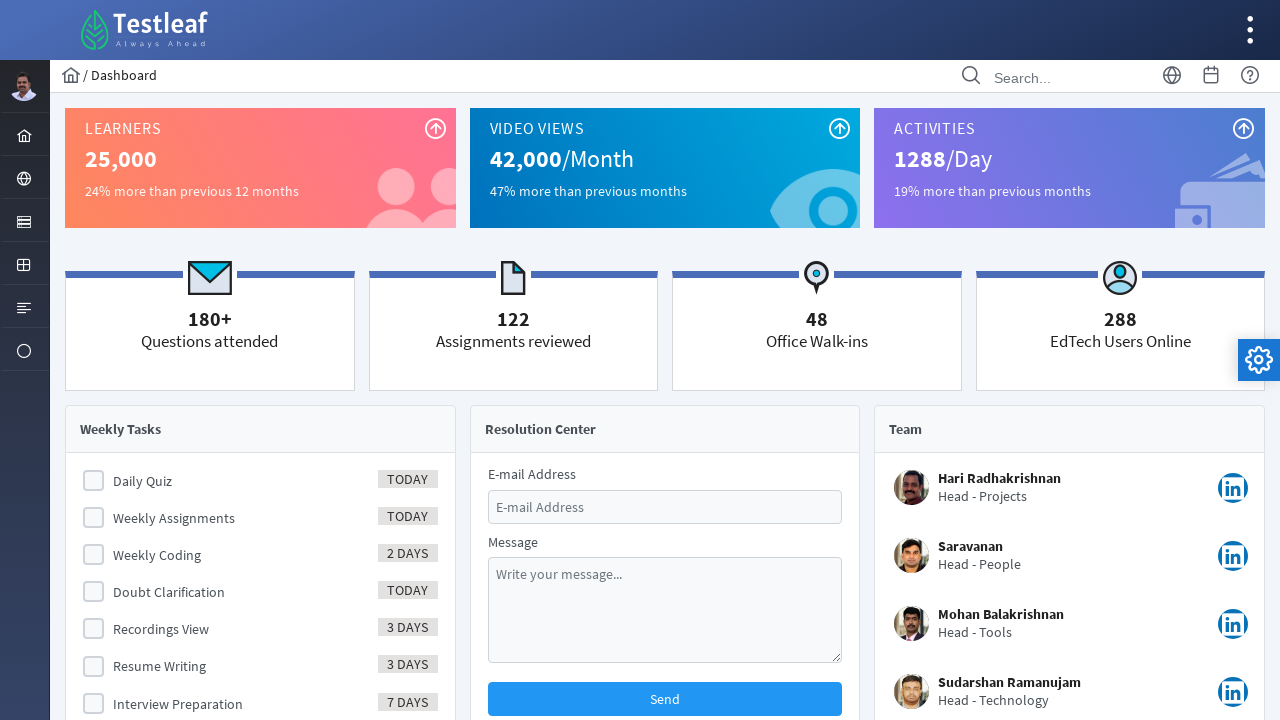

Retrieved page title: Dashboard
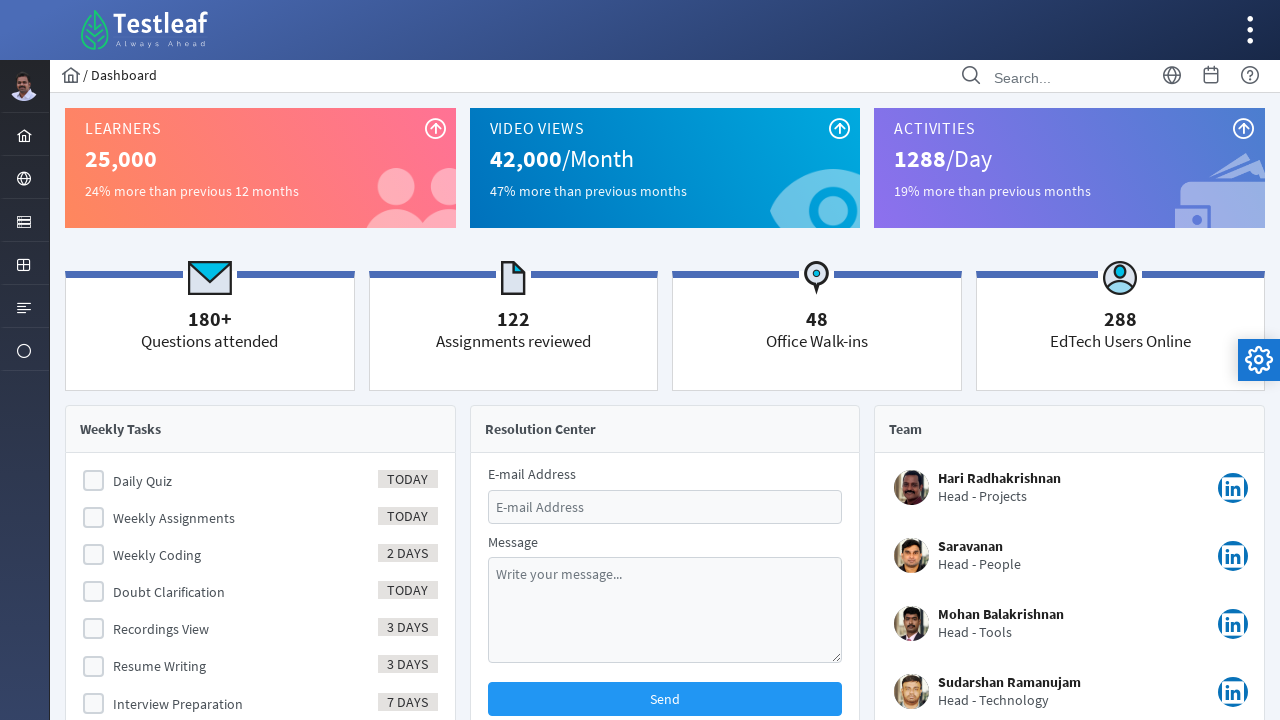

Navigated to button practice page
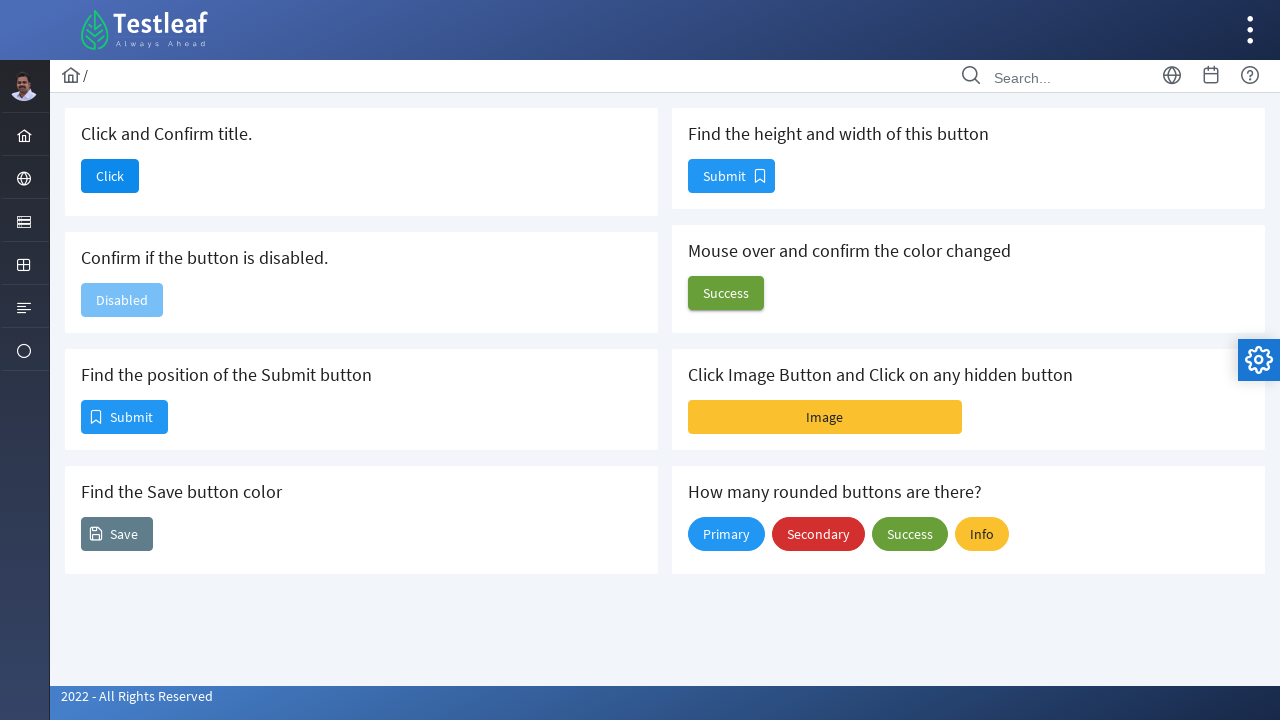

Waited 3 seconds for page to load
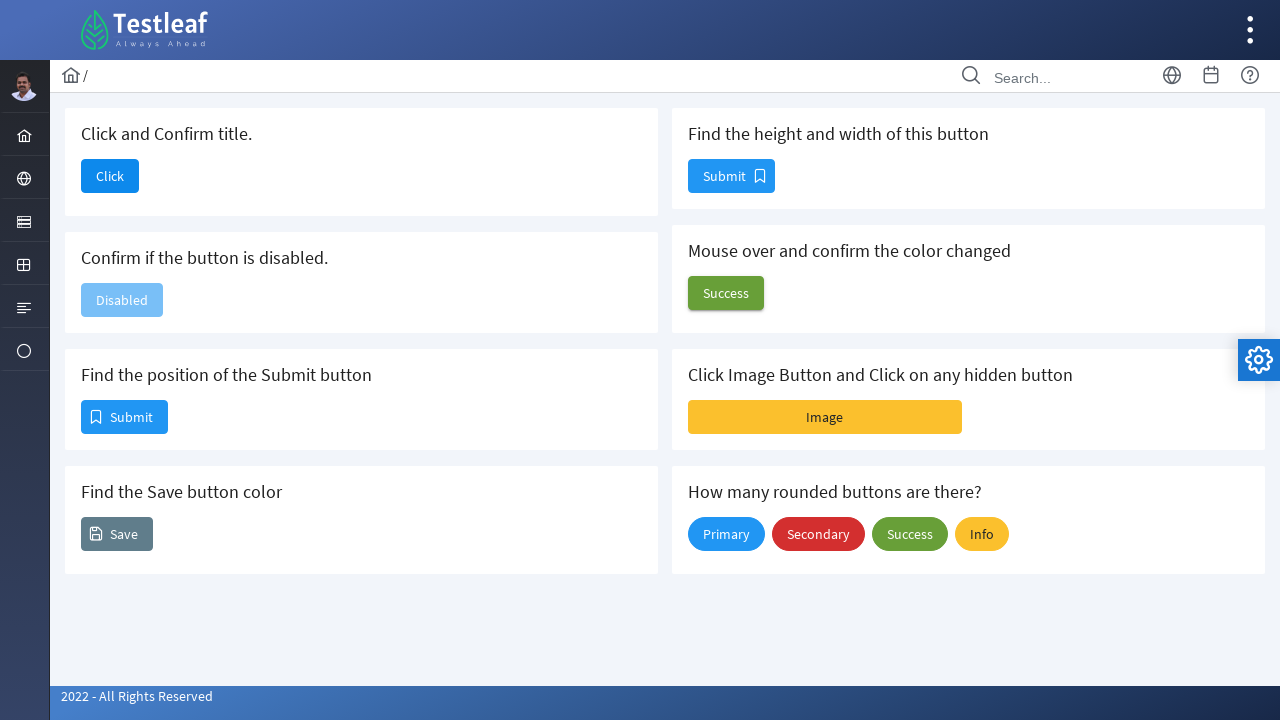

Located disabled button element
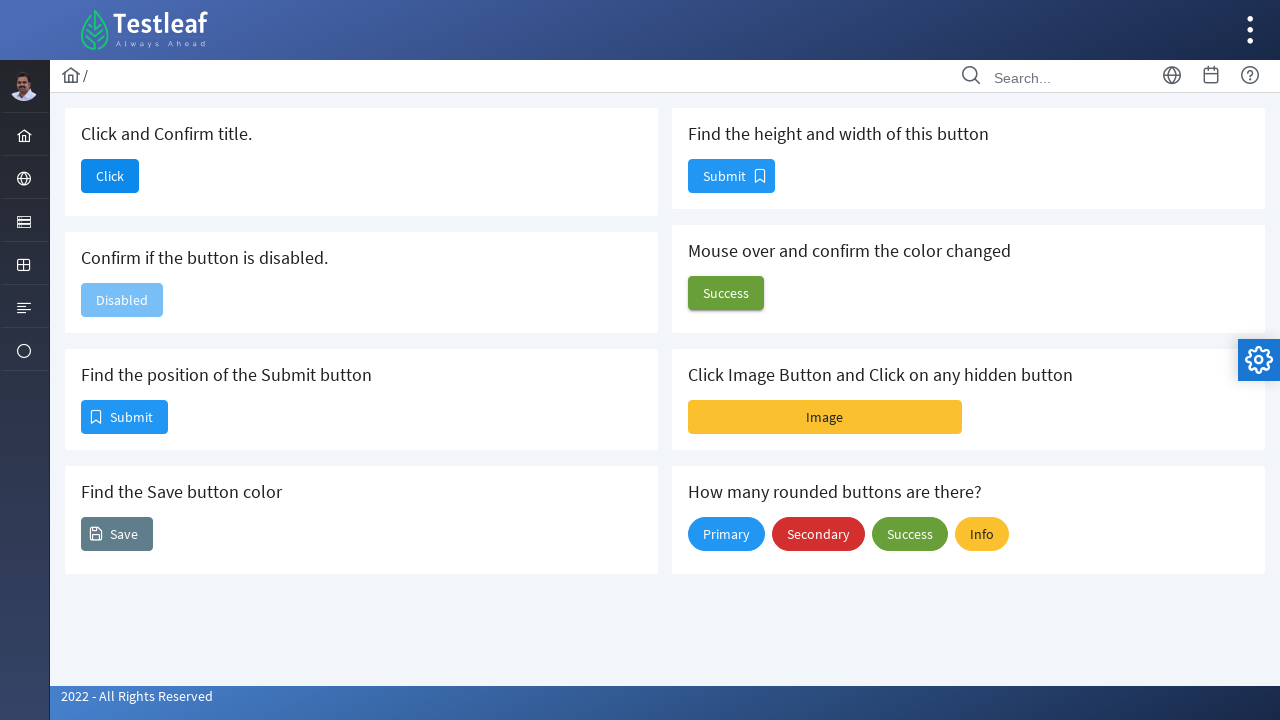

Checked if button is disabled: True
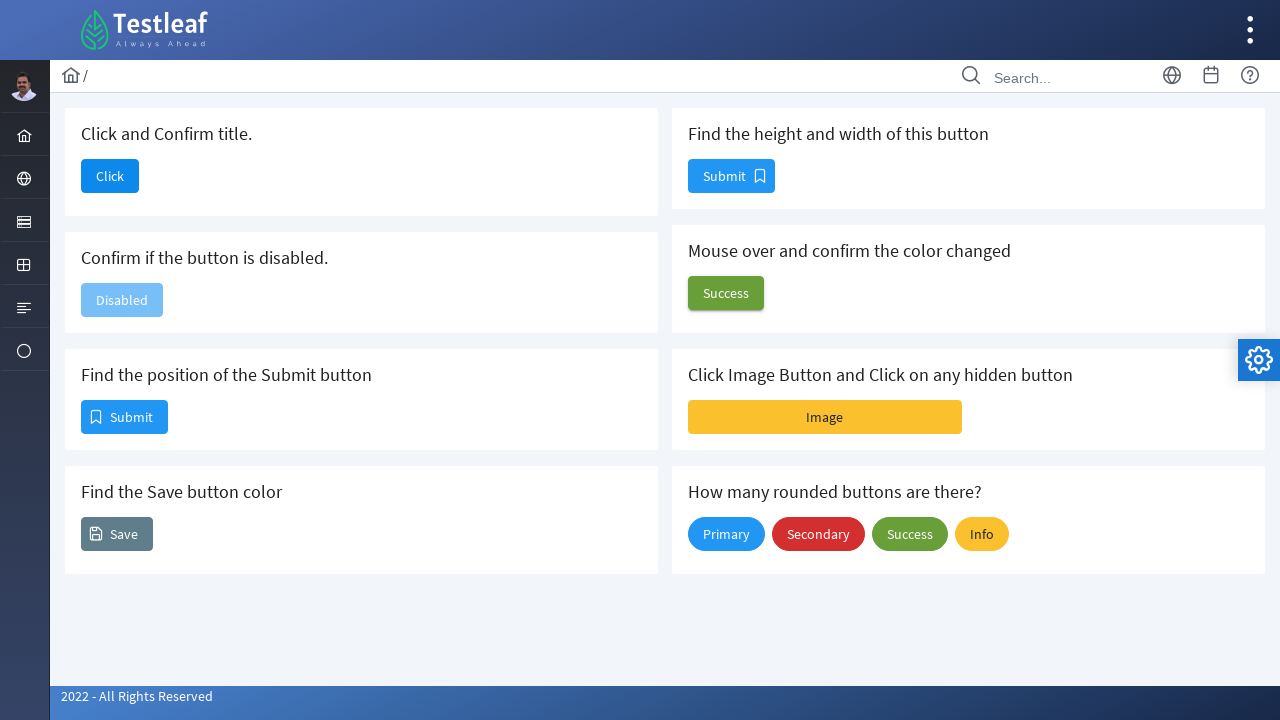

Located button to get position
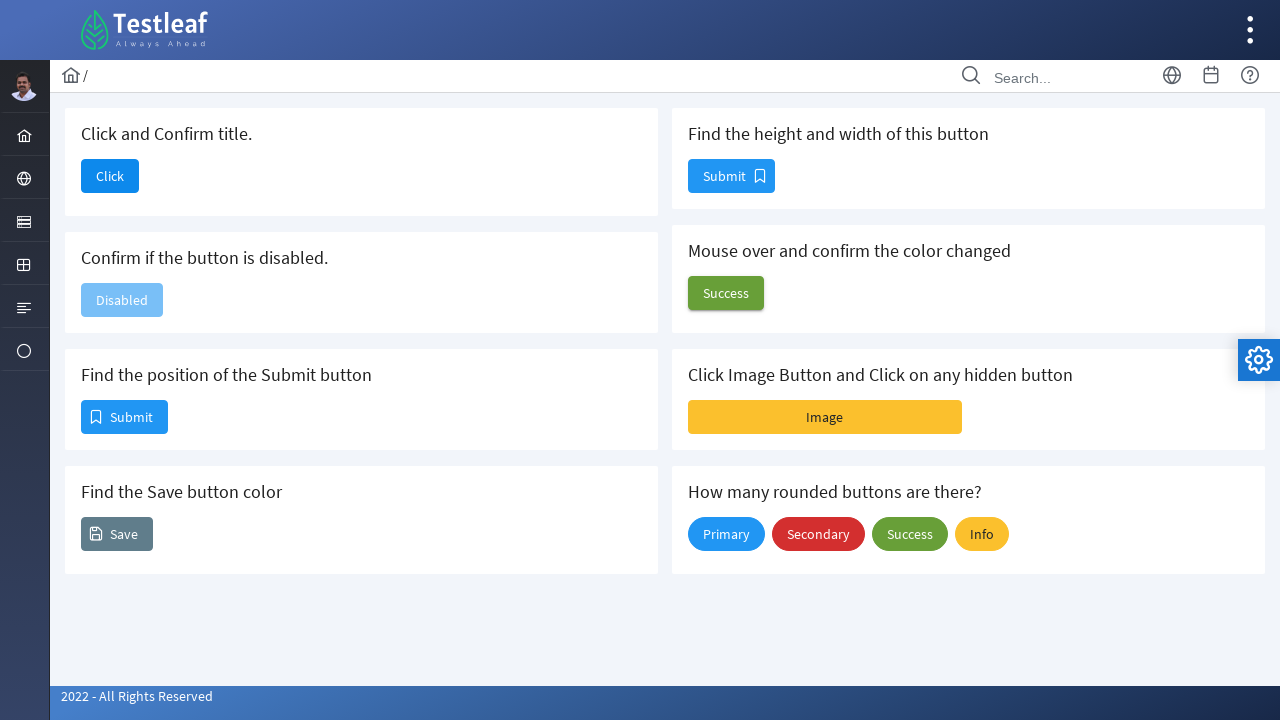

Retrieved button location: x=81, y=400
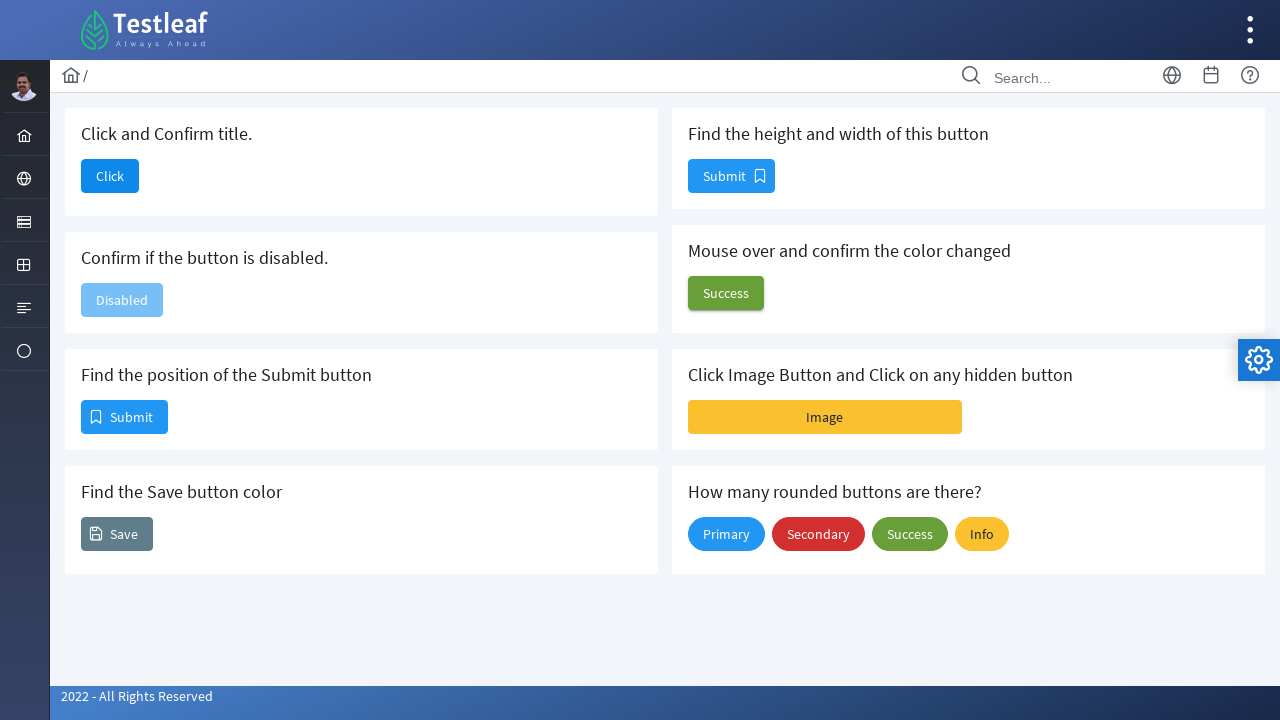

Located button to get size
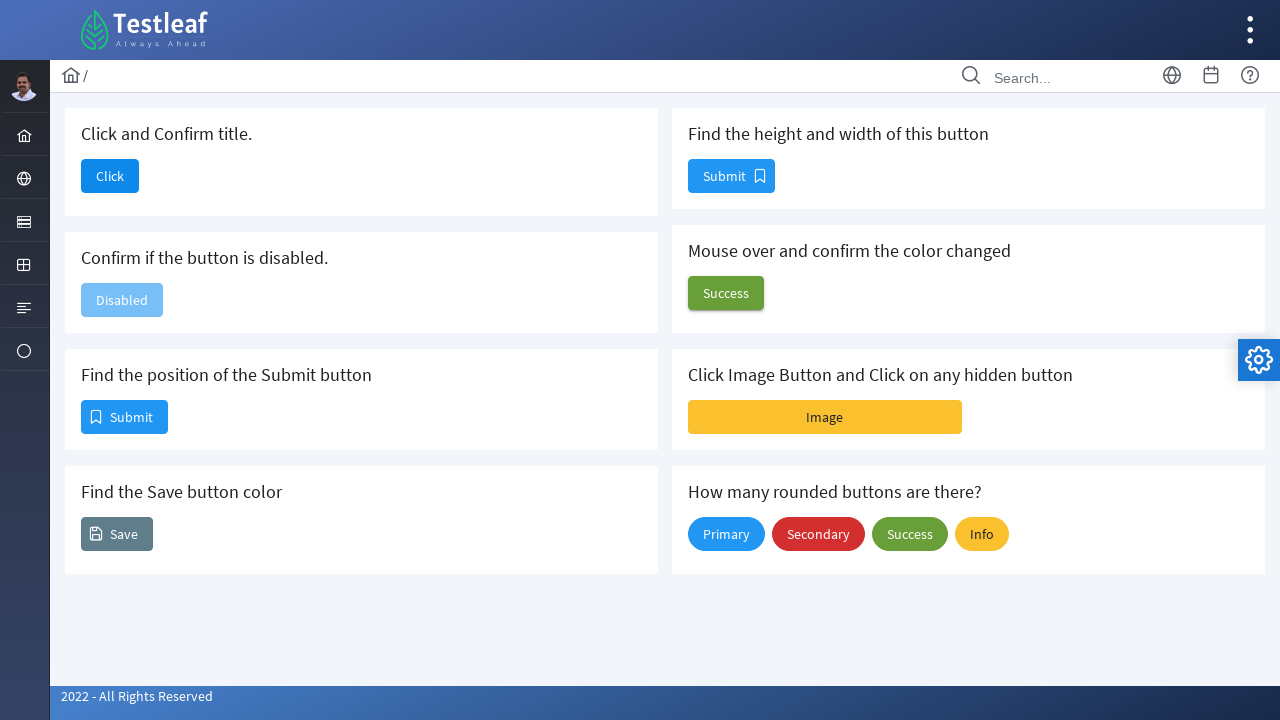

Retrieved button size: width=87, height=34
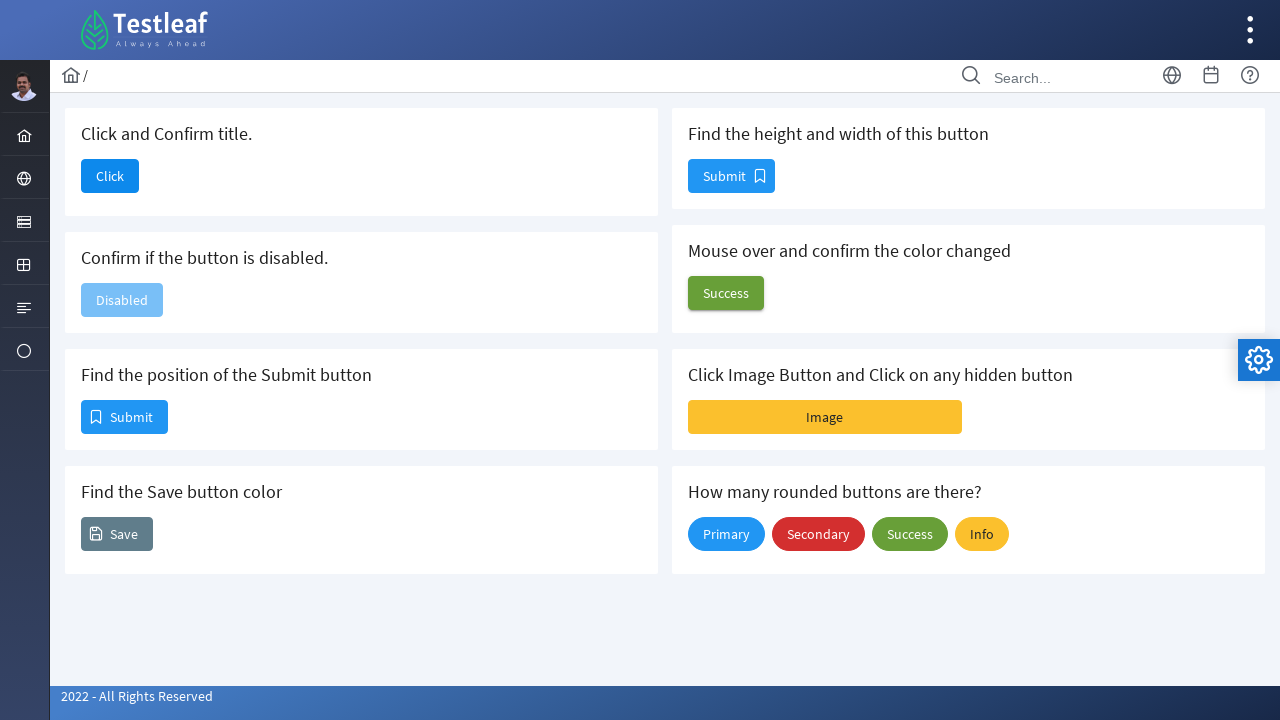

Clicked the image button at (825, 417) on xpath=//button[@id='j_idt88:j_idt102:imageBtn']/span
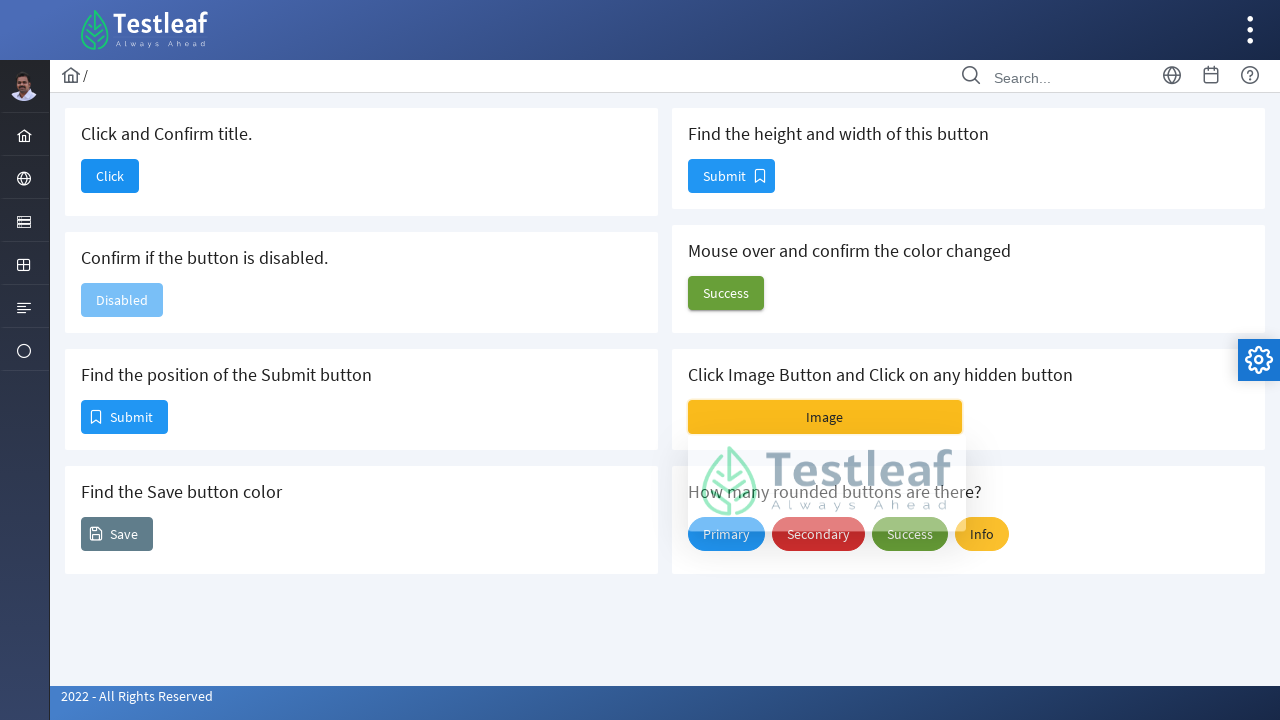

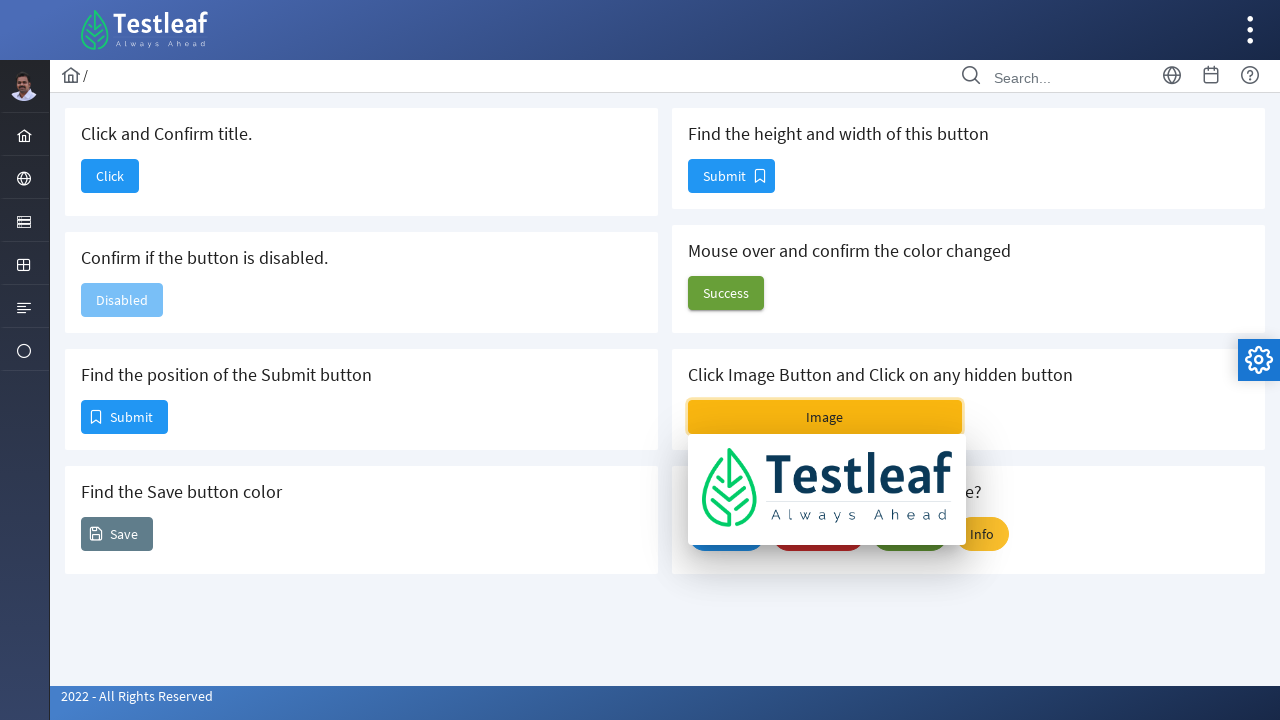